Navigates to Rahul Shetty Academy Selenium Practice page and verifies the search input element is present

Starting URL: https://rahulshettyacademy.com/seleniumPractise/#/

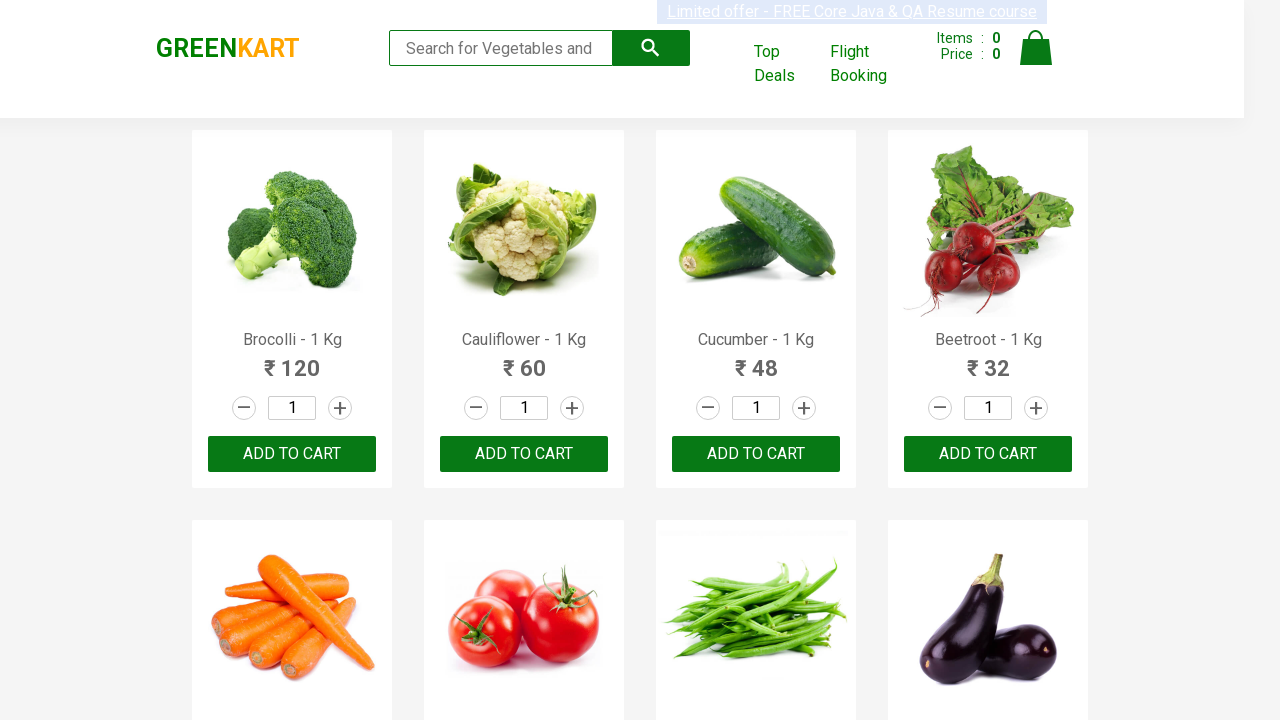

Waited for search input element to be visible on Rahul Shetty Academy Selenium Practice page
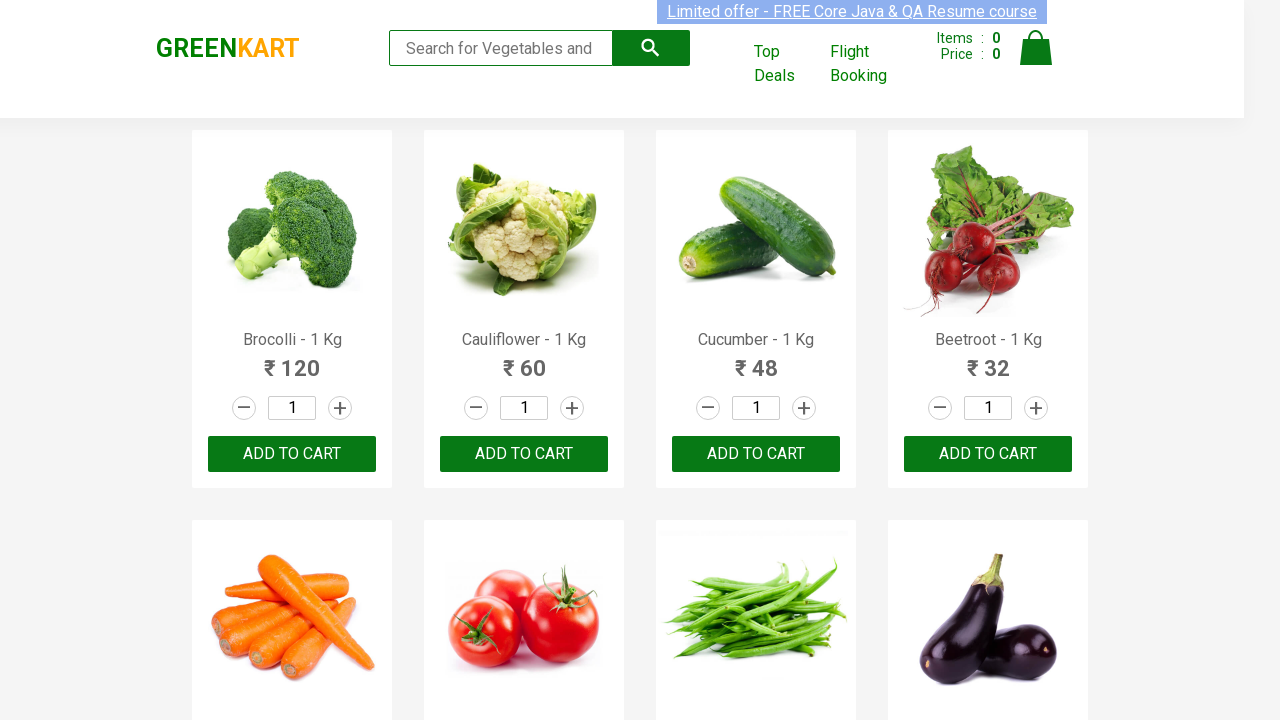

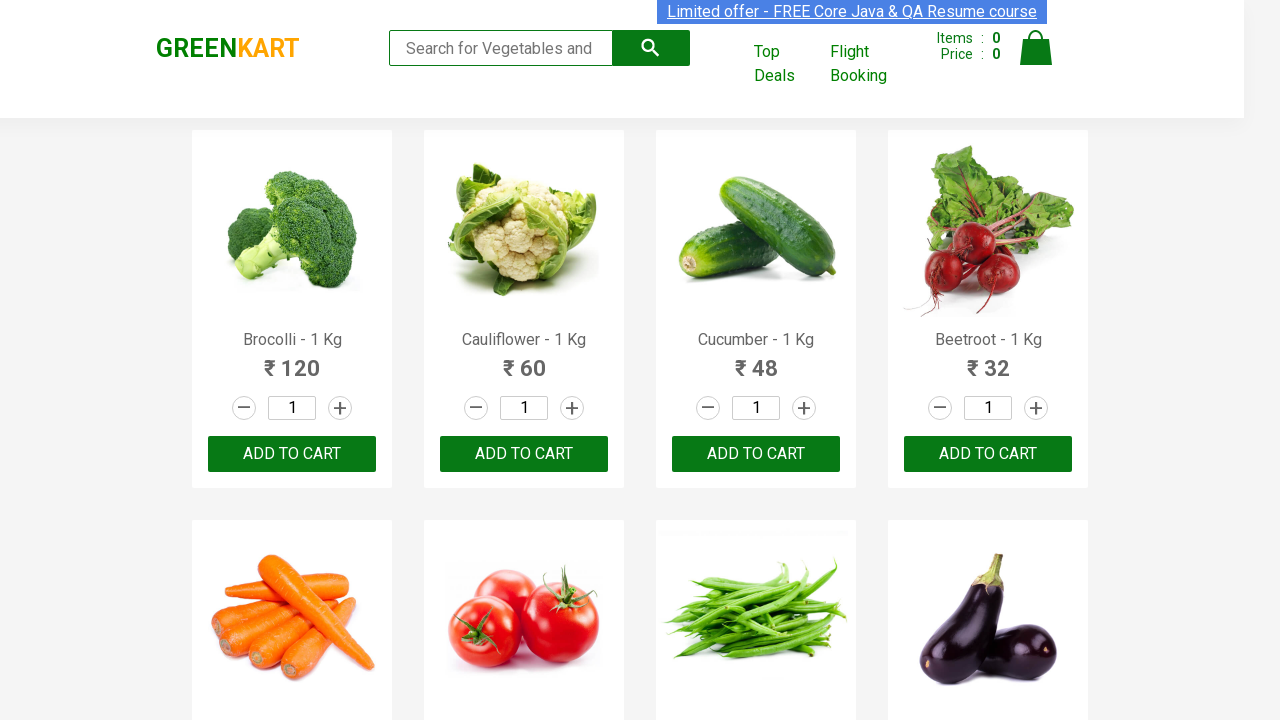